Tests a demo quota system by visiting a report page multiple times and checking if a lock overlay appears after the quota is exceeded. The test clears localStorage, visits the page three times, and verifies the quota tracking behavior.

Starting URL: https://sunspire-web-app.vercel.app

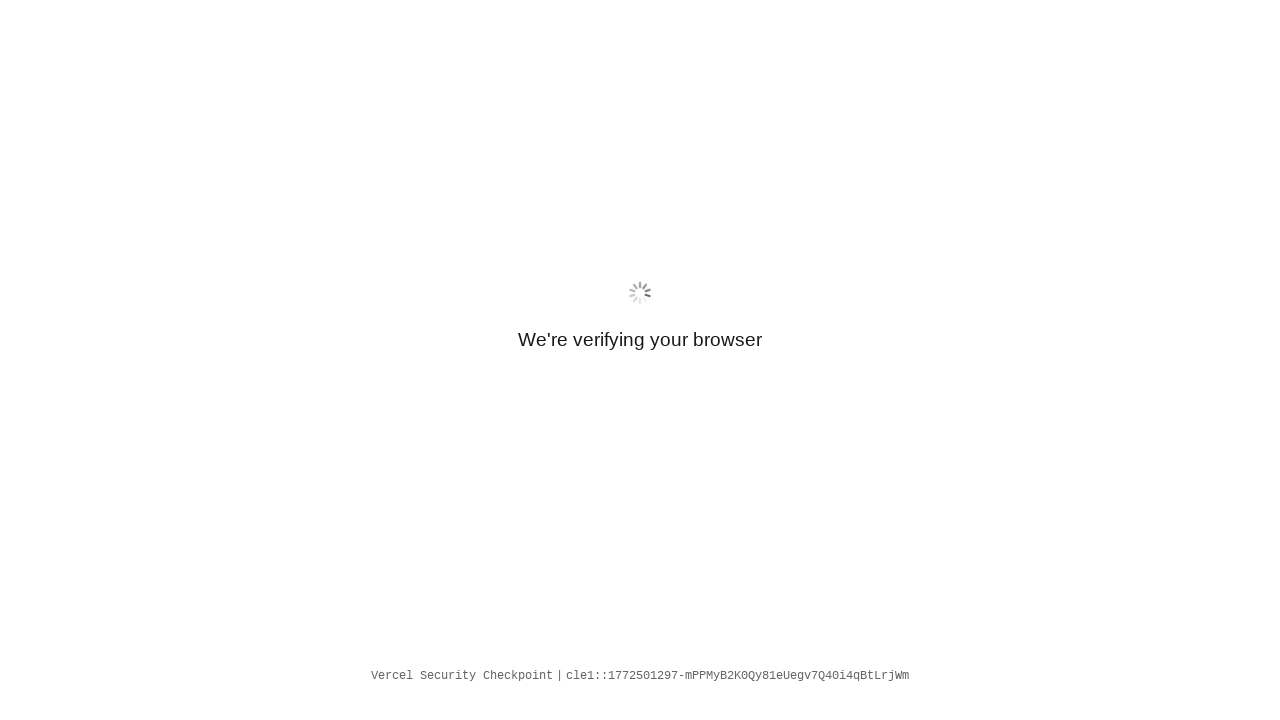

Cleared localStorage to reset quota tracking
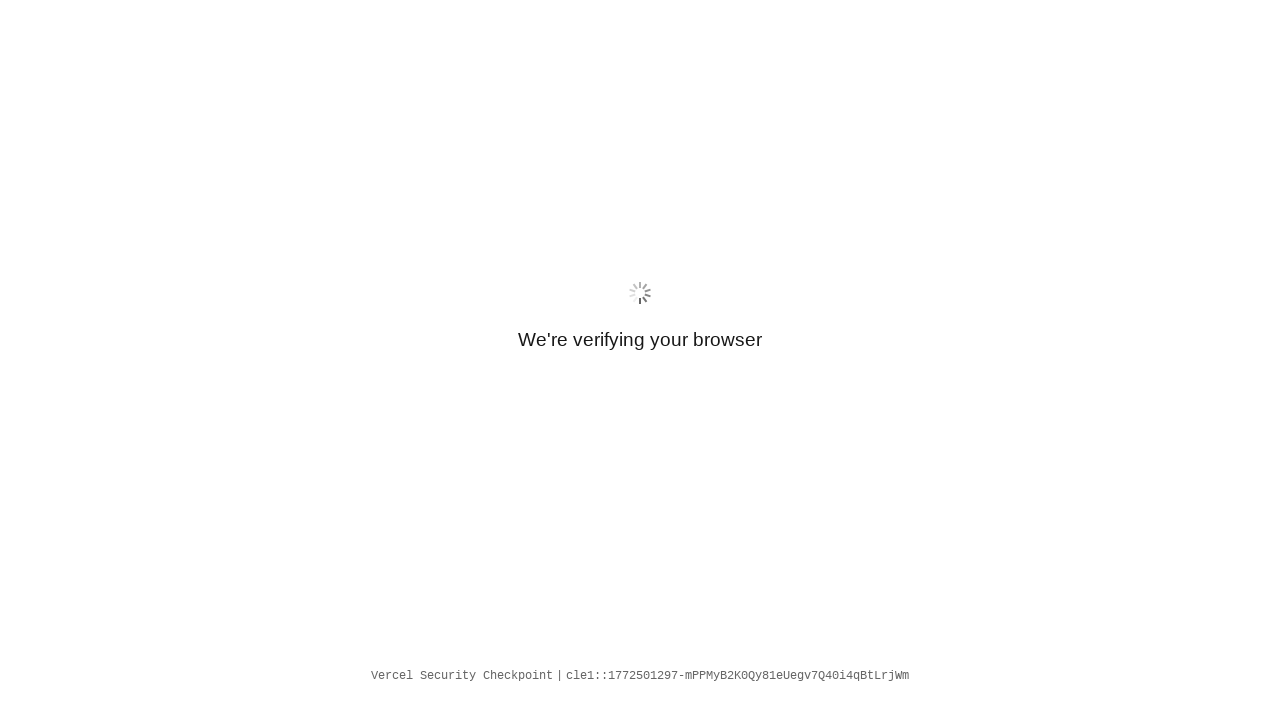

Navigated to report page (first view)
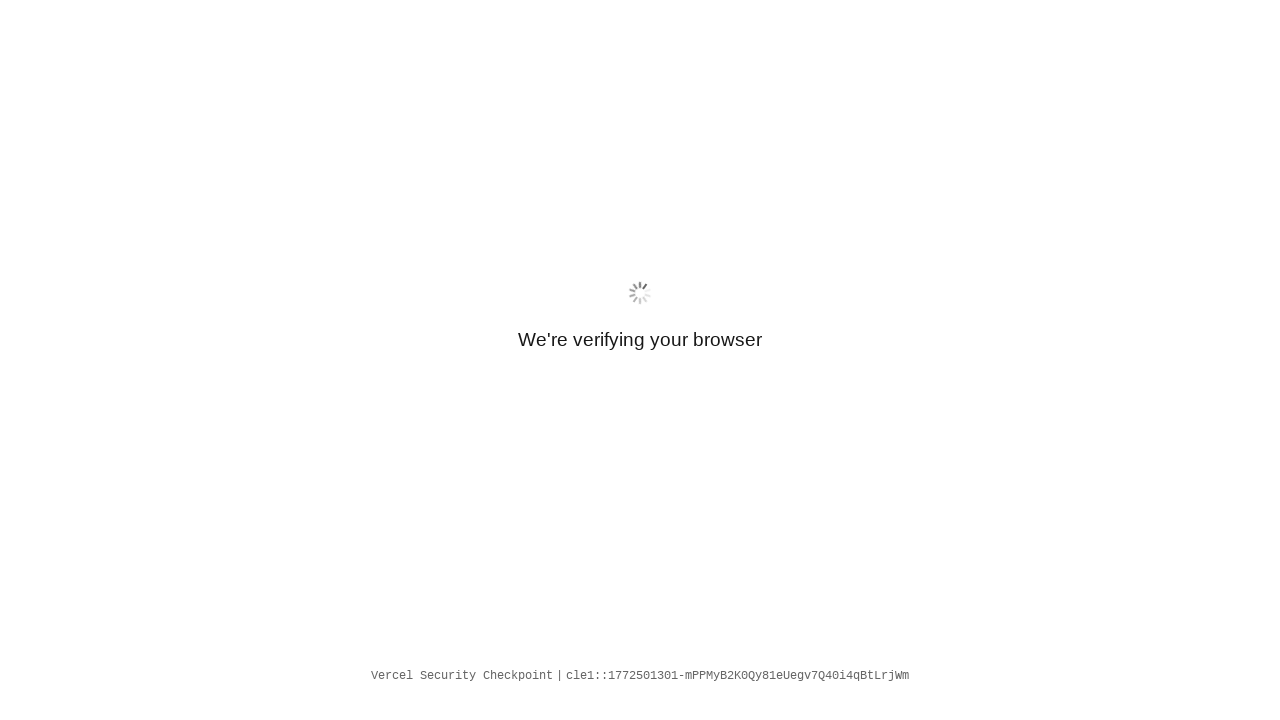

First page load completed (networkidle)
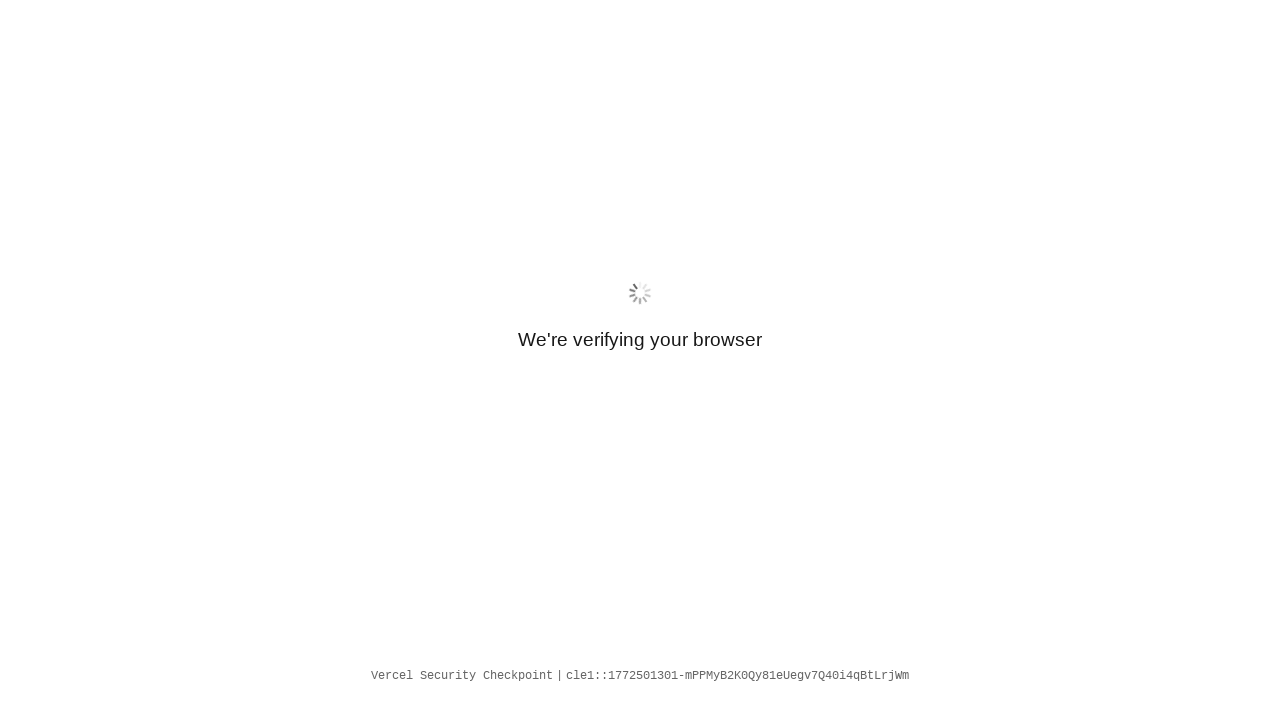

Navigated to report page (second view)
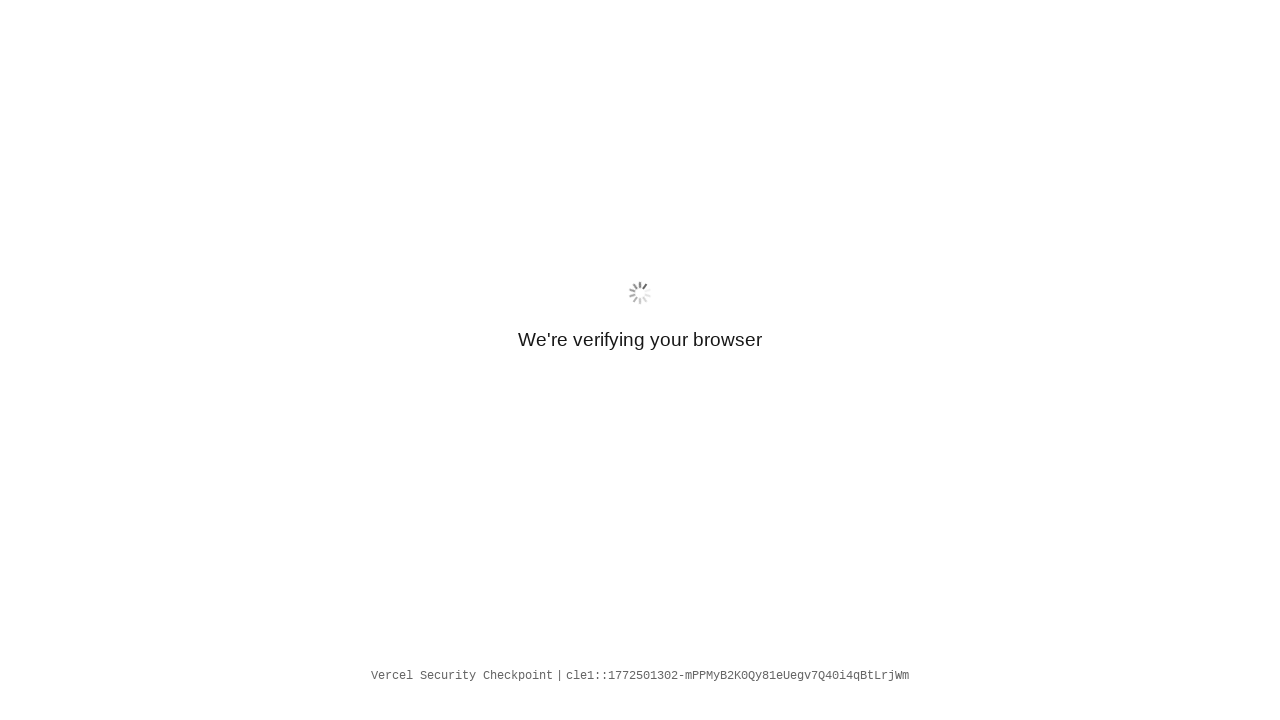

Second page load completed (networkidle)
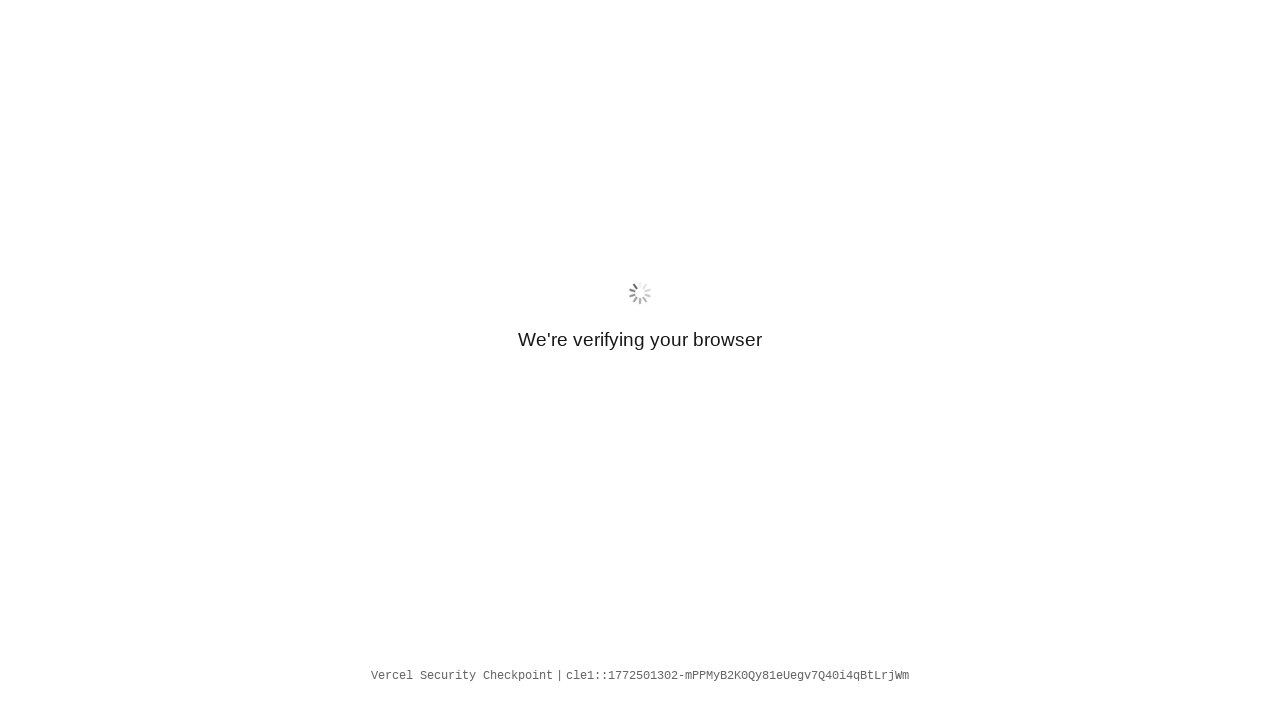

Navigated to report page (third view)
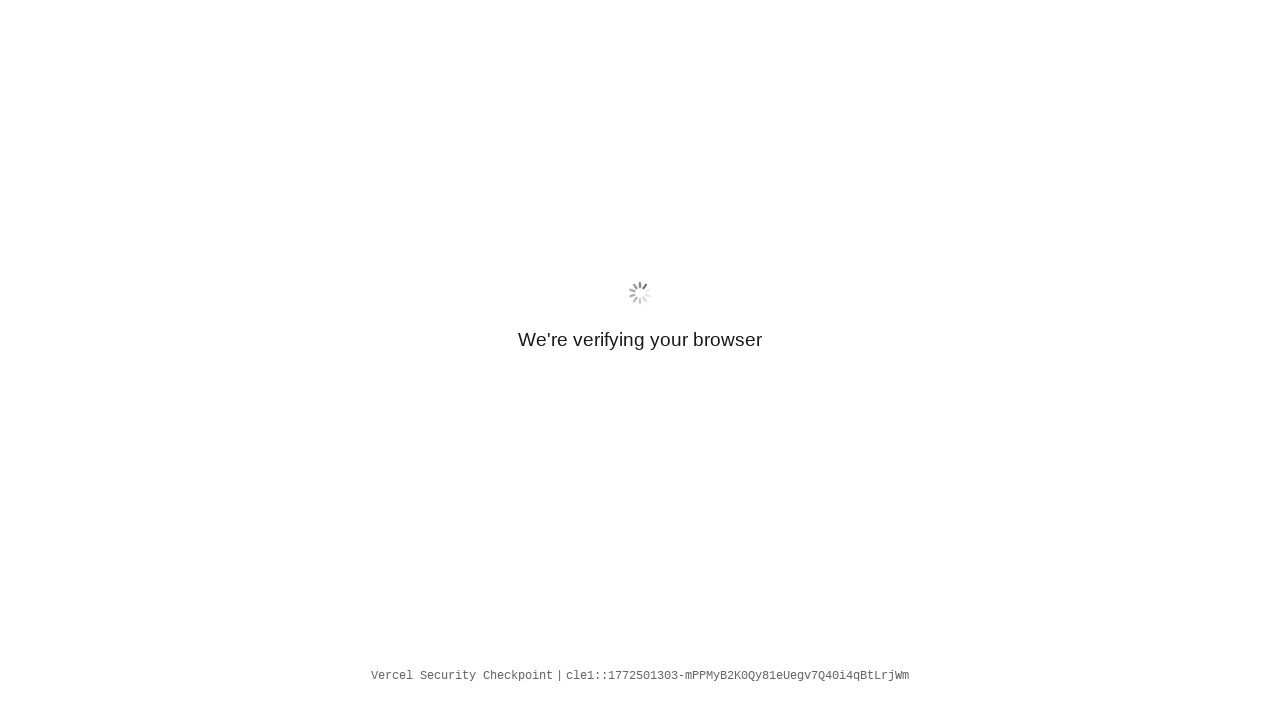

Third page load completed (networkidle)
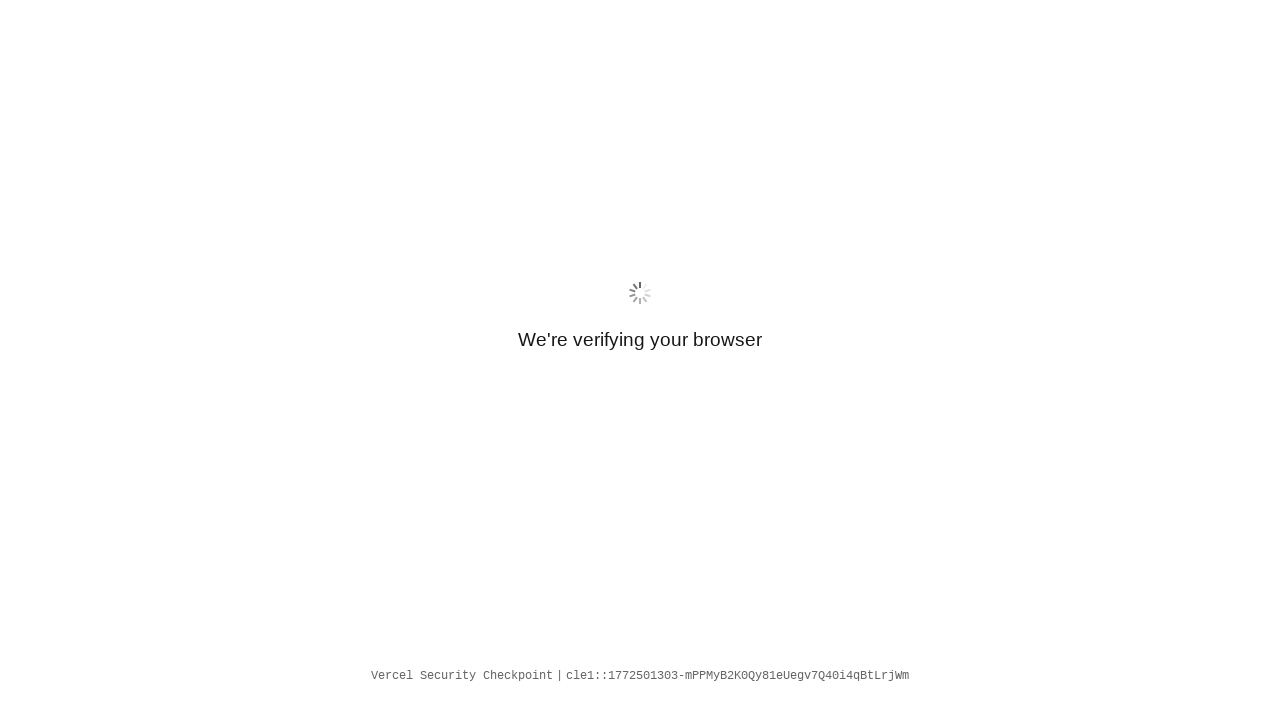

Located lock overlay element
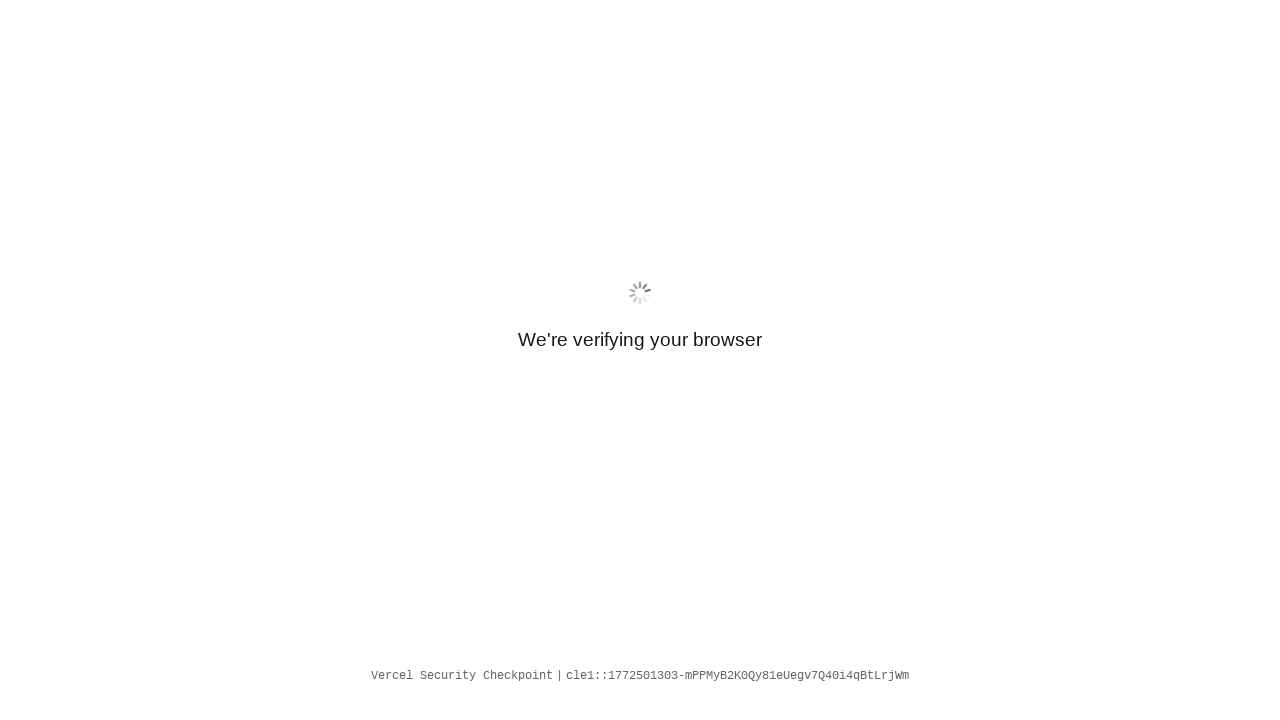

Checked if lock overlay is visible after quota exceeded
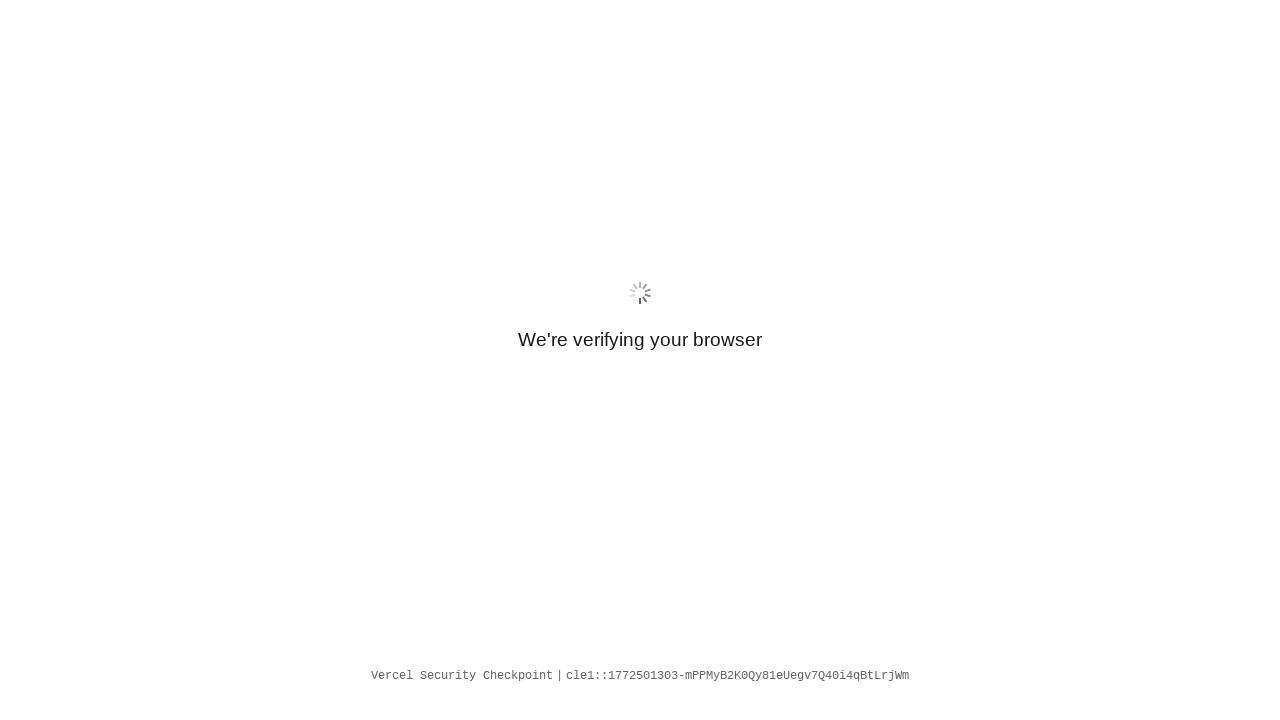

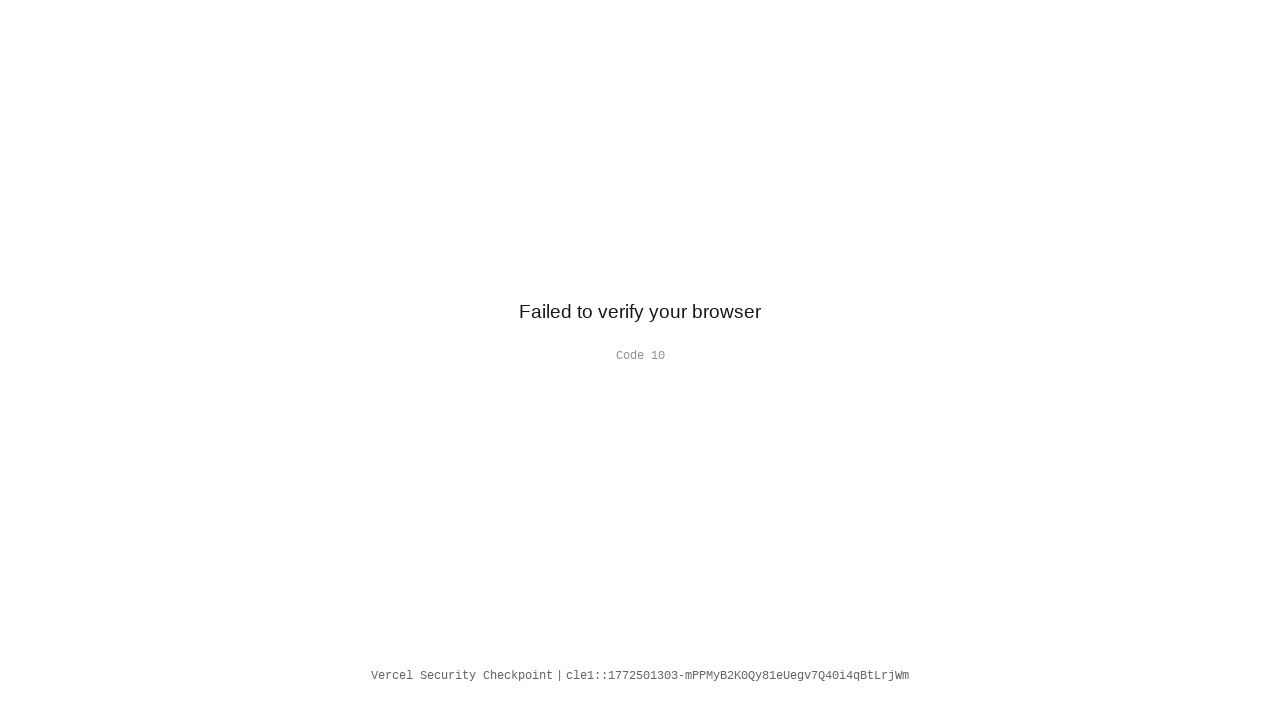